Tests that an input field becomes editable after a 5-second delay, then fills it with text

Starting URL: http://uitestingplayground.com

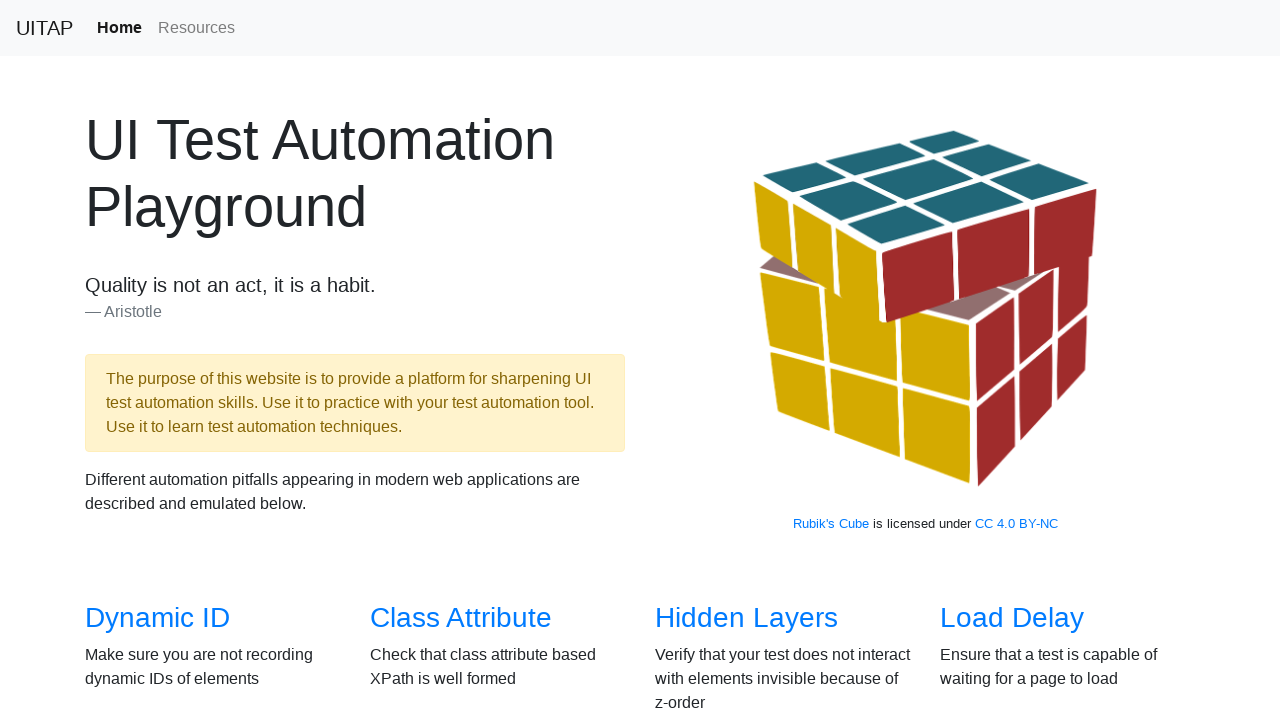

Clicked on autowait navigation link at (716, 501) on [href="/autowait"]
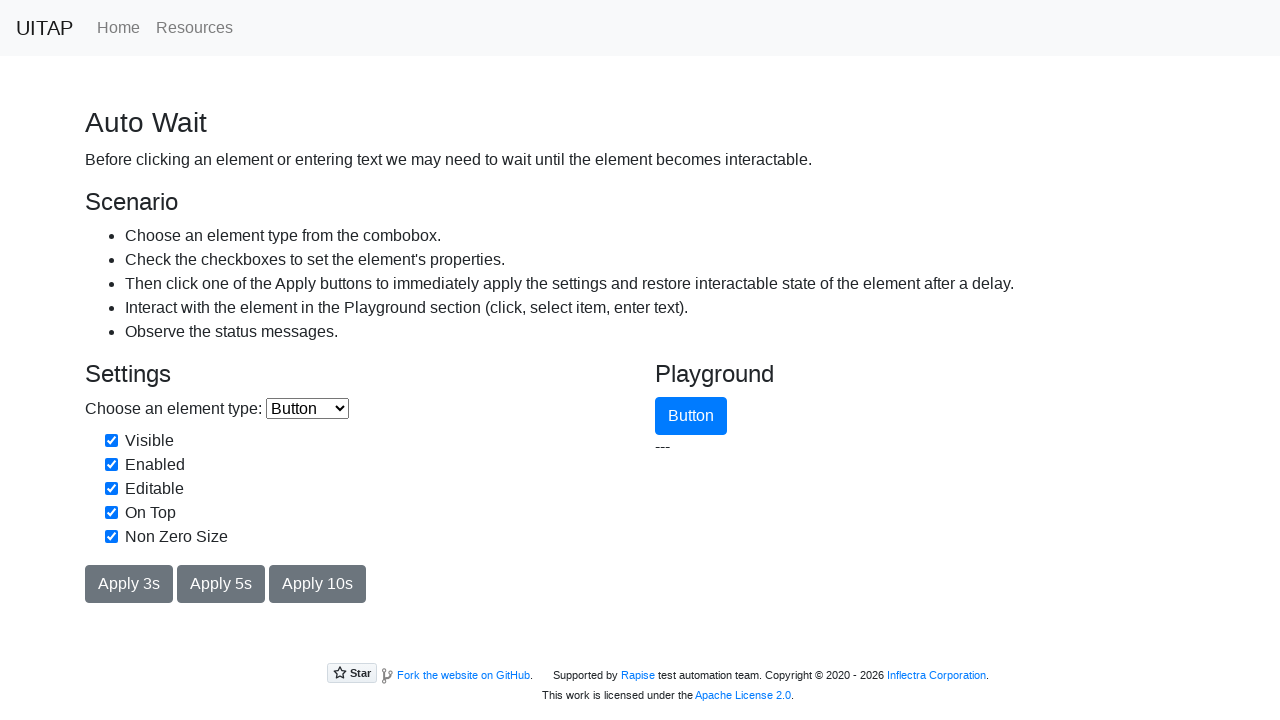

Auto Wait page header loaded
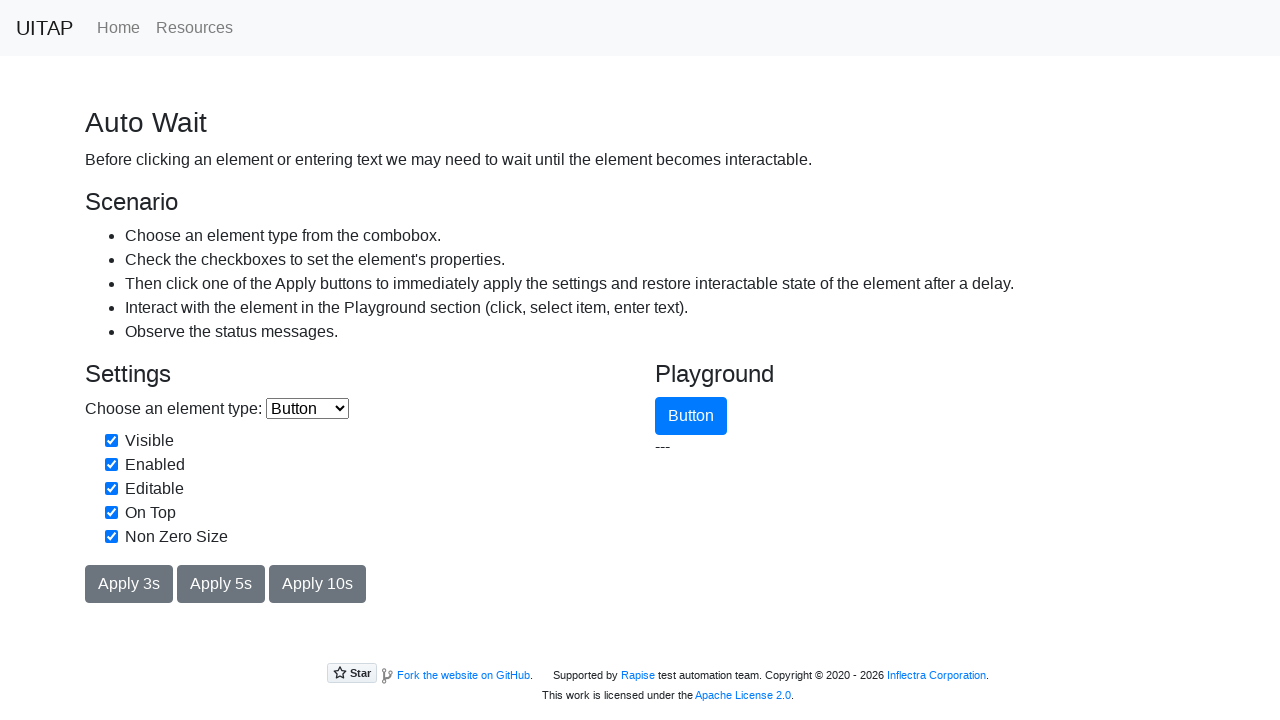

Selected 'Input' option from dropdown on select
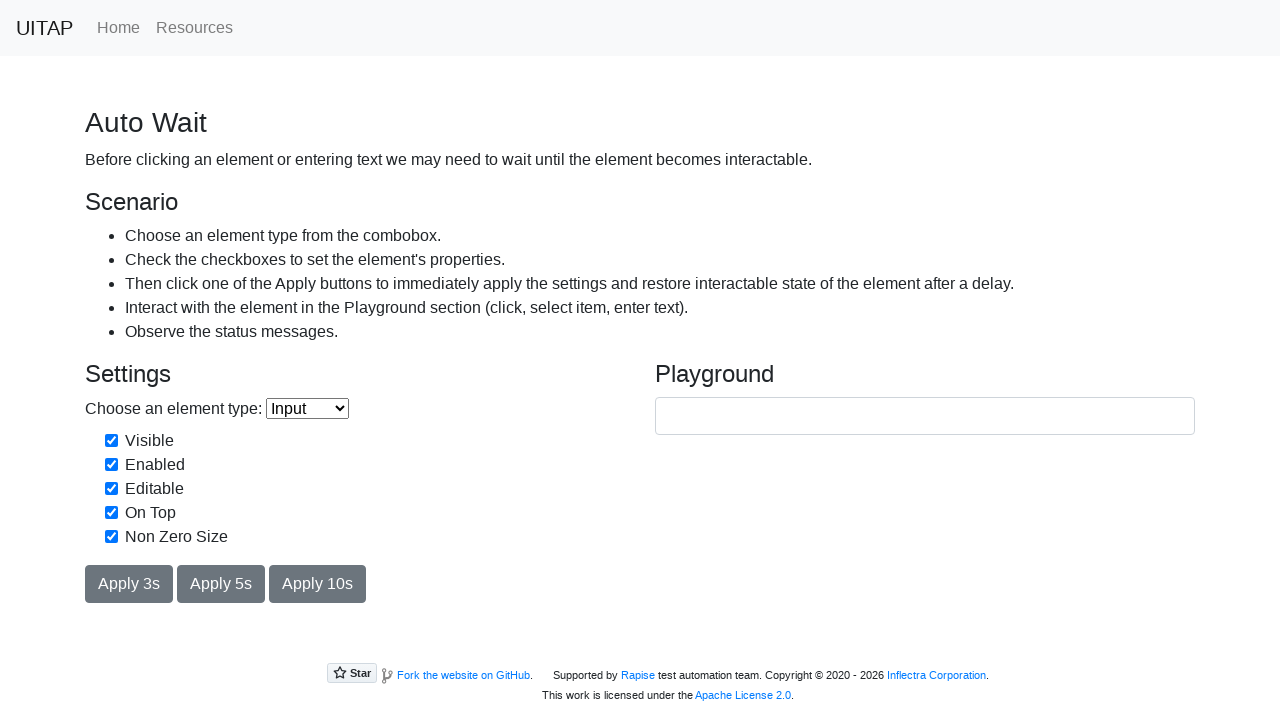

Unchecked the Editable checkbox at (112, 488) on internal:label="Editable"i
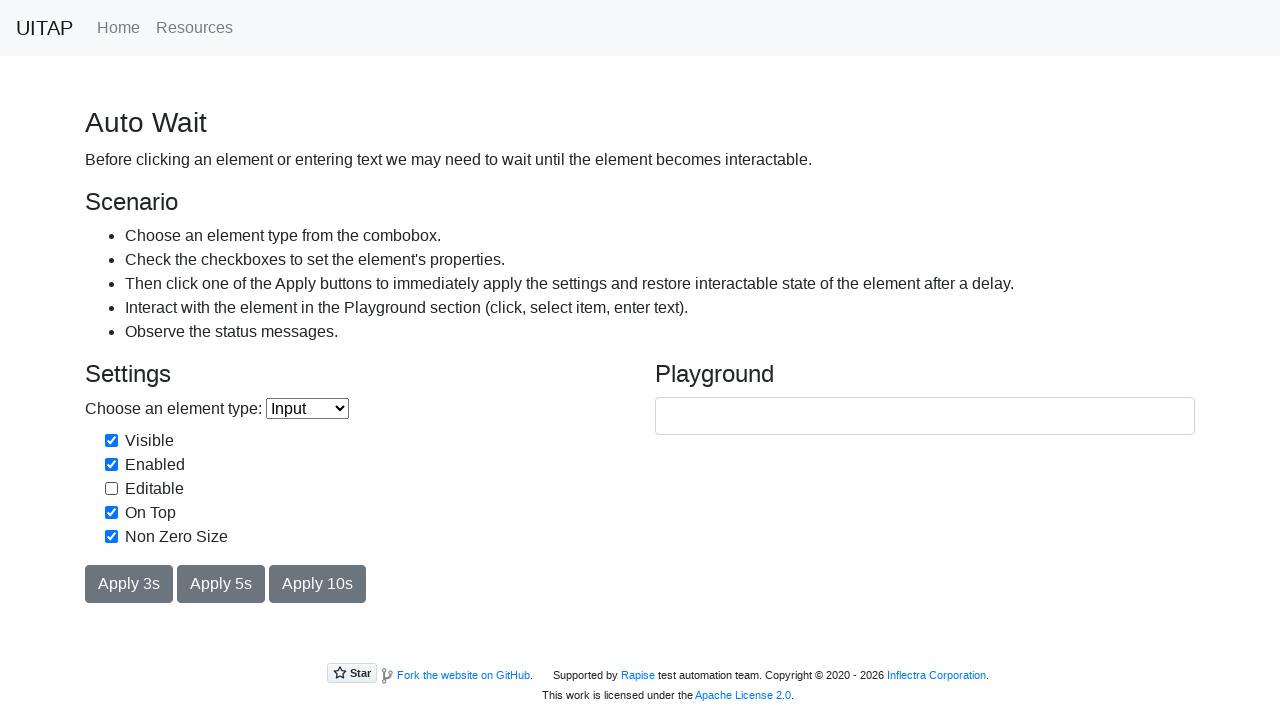

Clicked Apply 5s button to start delay at (221, 584) on internal:role=button[name="Apply 5s"i]
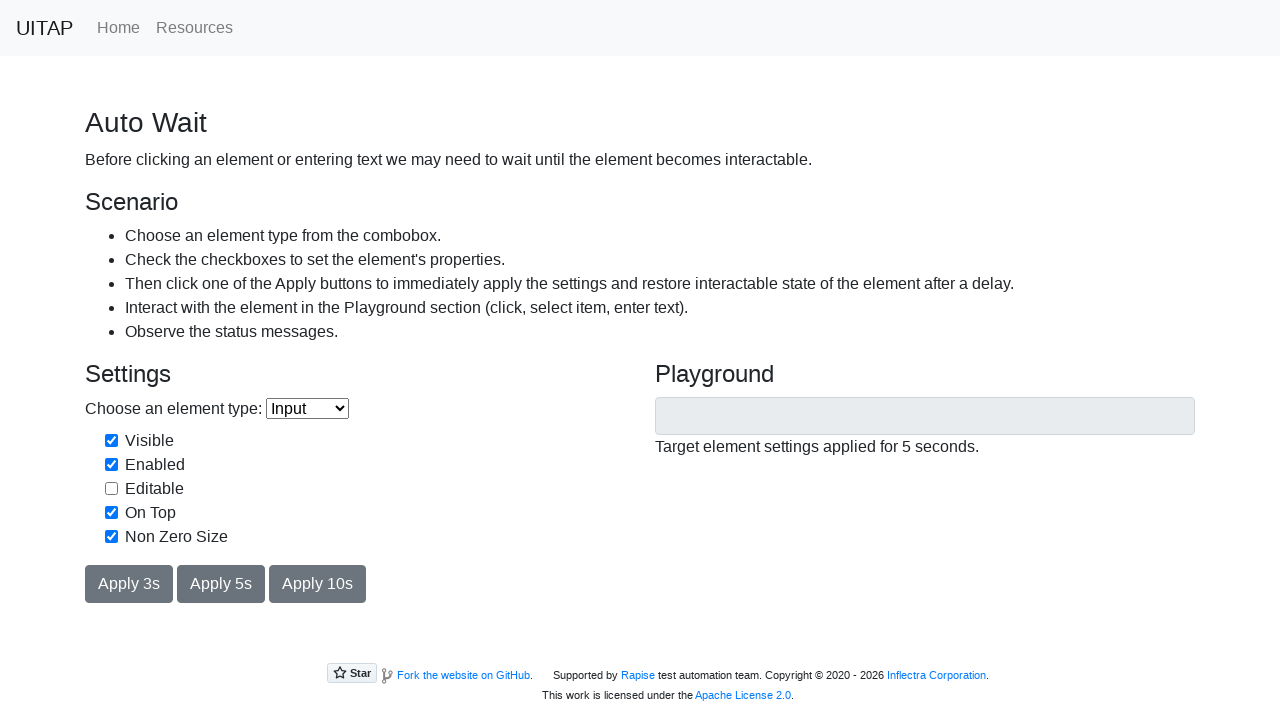

Waited 5 seconds for input field to become editable
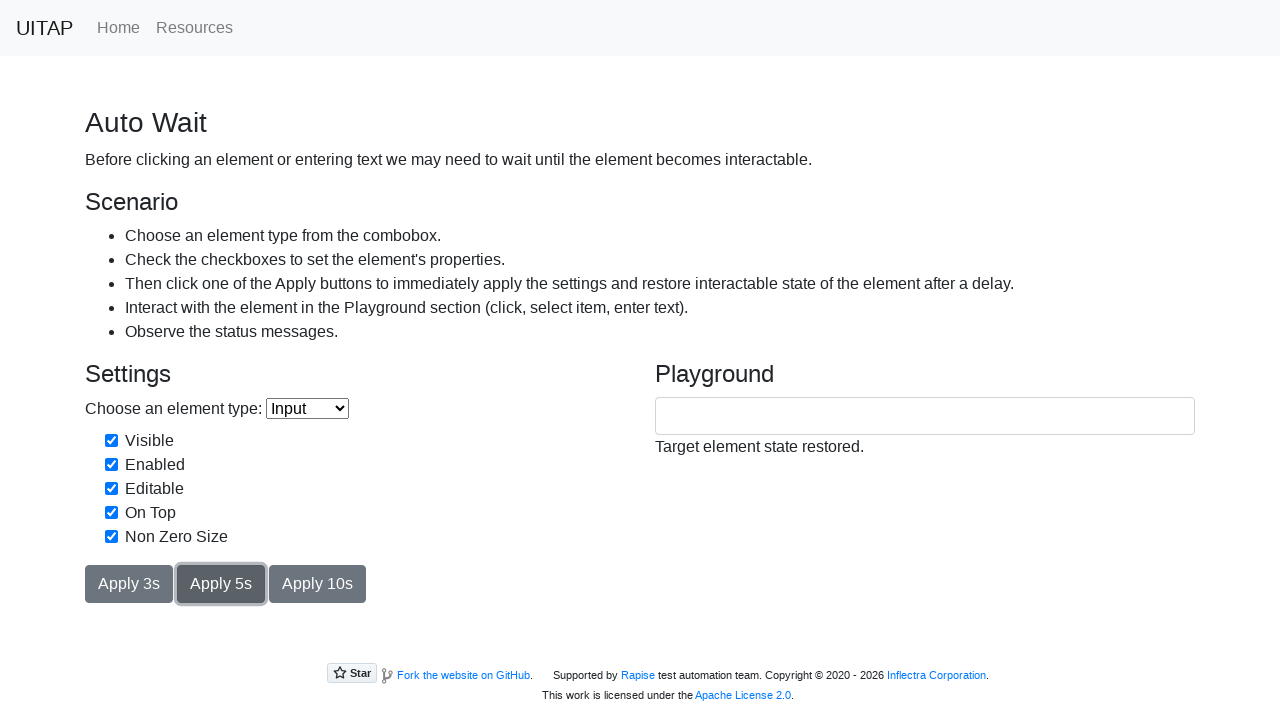

Filled input field with 'Test input after delay' on input[type="text"]
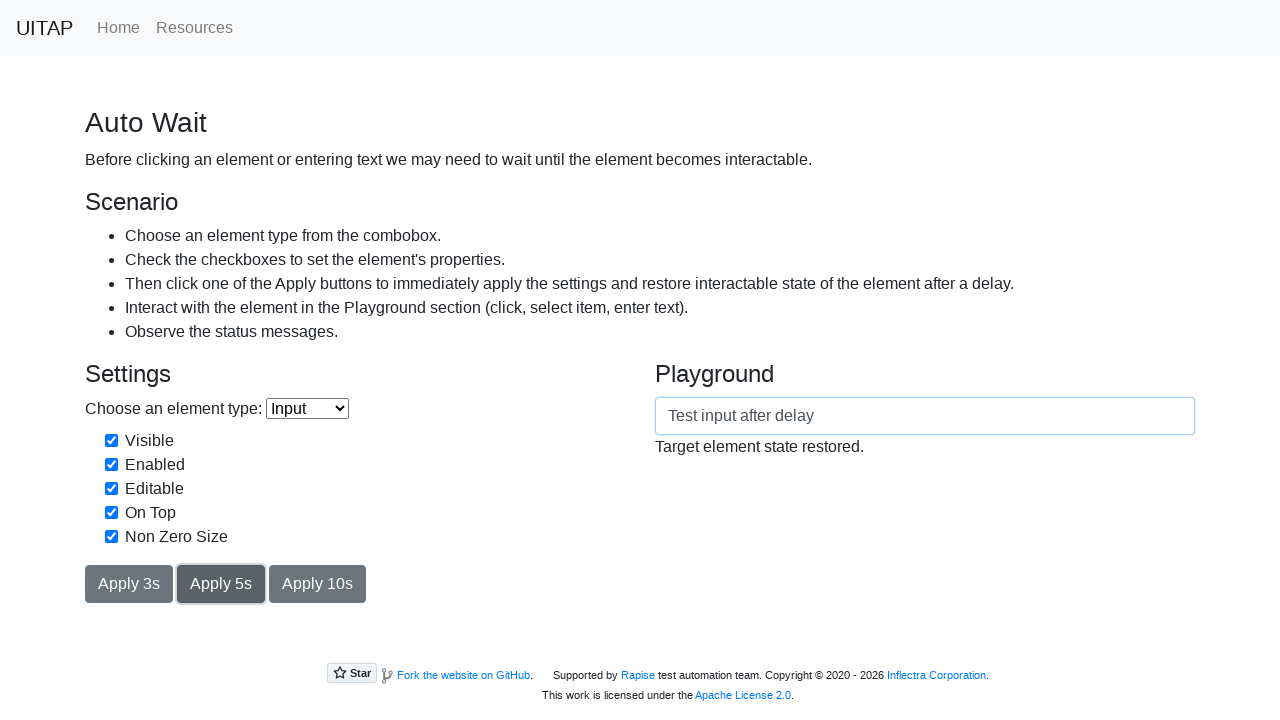

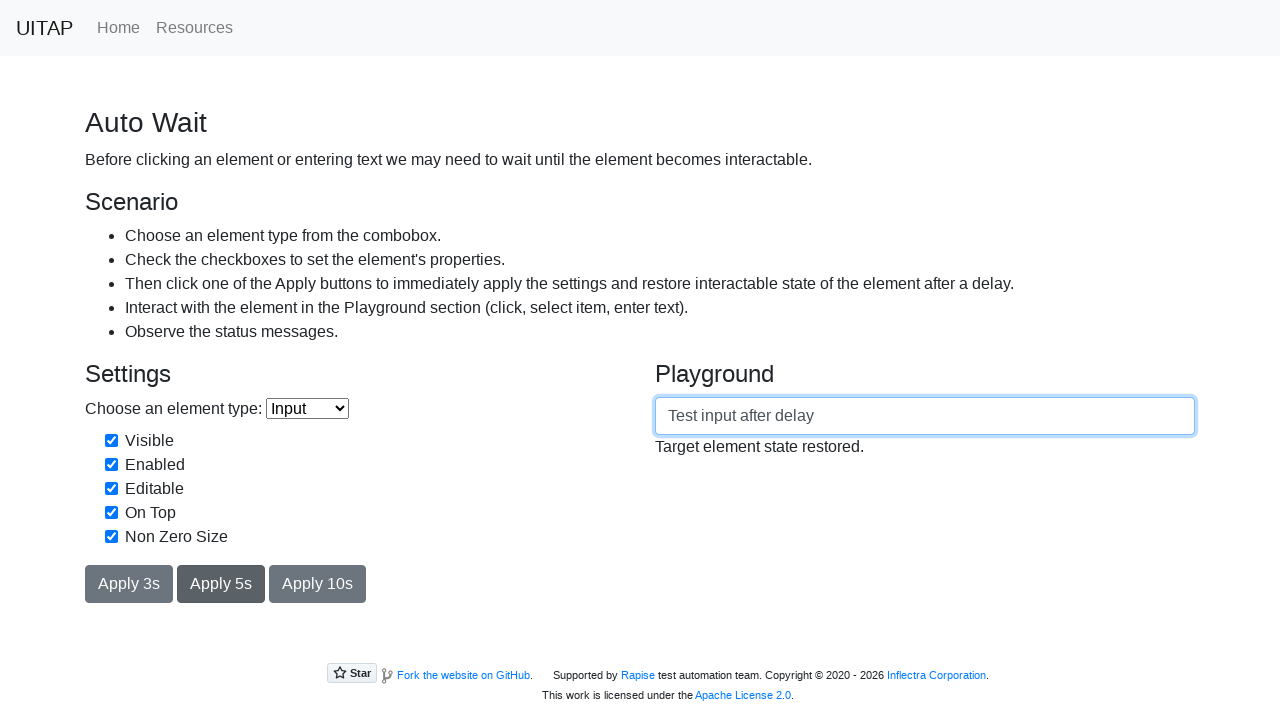